Tests date picker functionality by clicking on today's date in the calendar widget

Starting URL: https://formy-project.herokuapp.com/datepicker

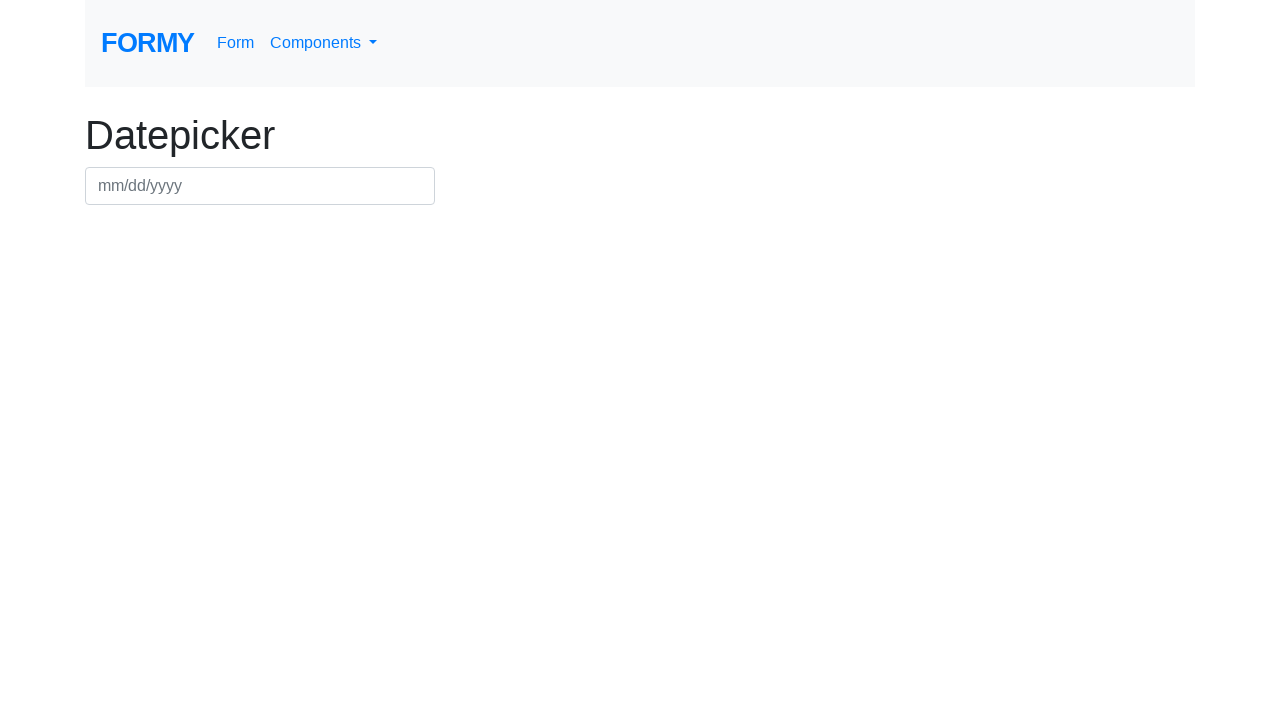

Clicked on the datepicker input to open the calendar widget at (260, 186) on #datepicker
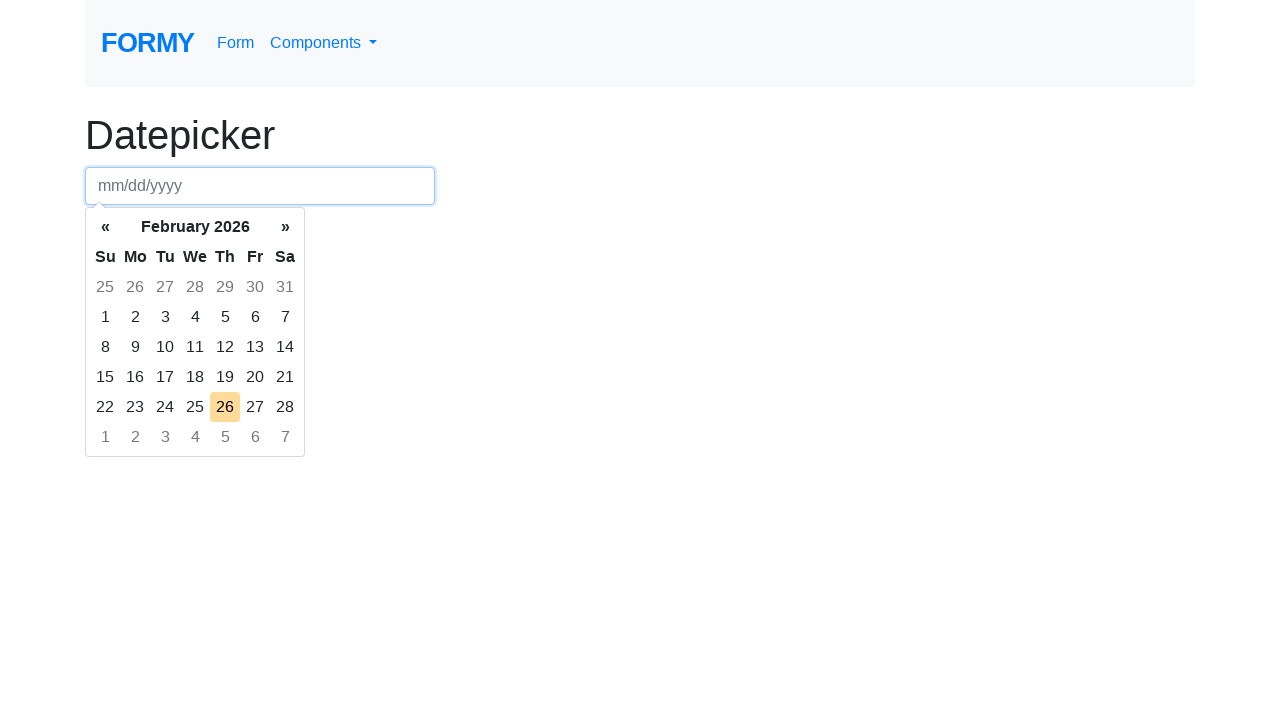

Clicked on today's date in the calendar at (225, 407) on .today
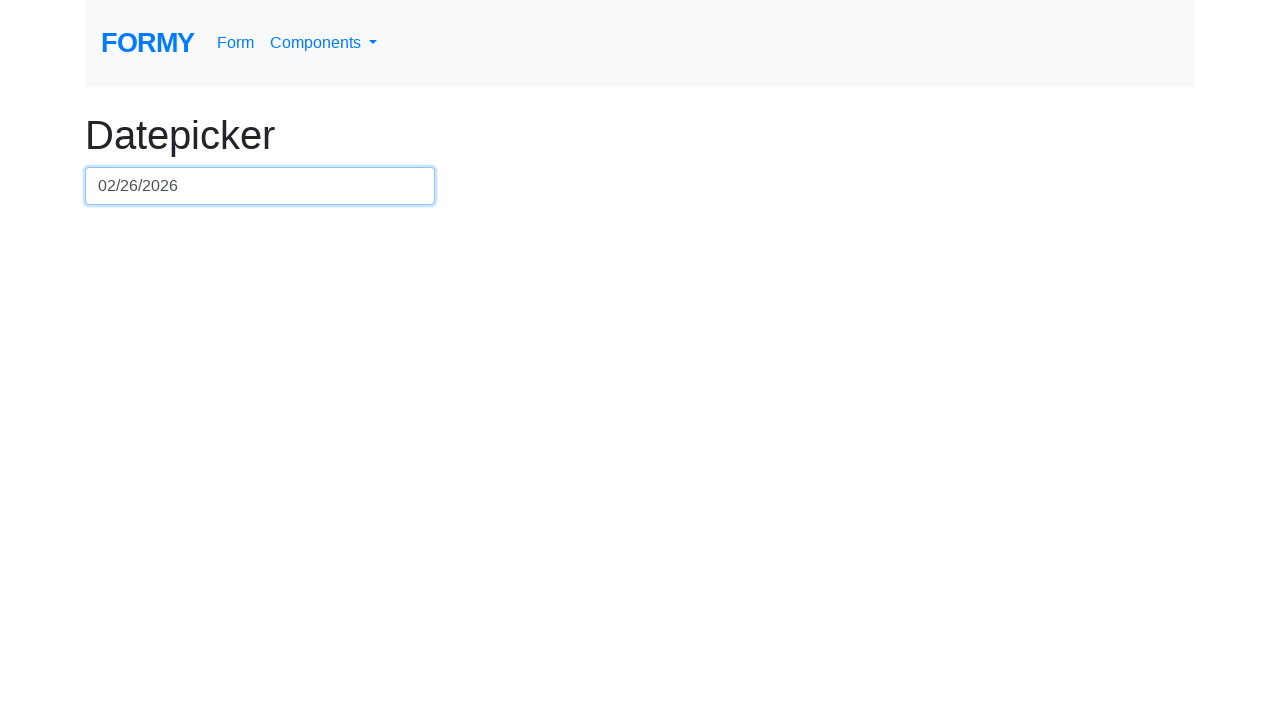

Verified that the datepicker input contains the selected date
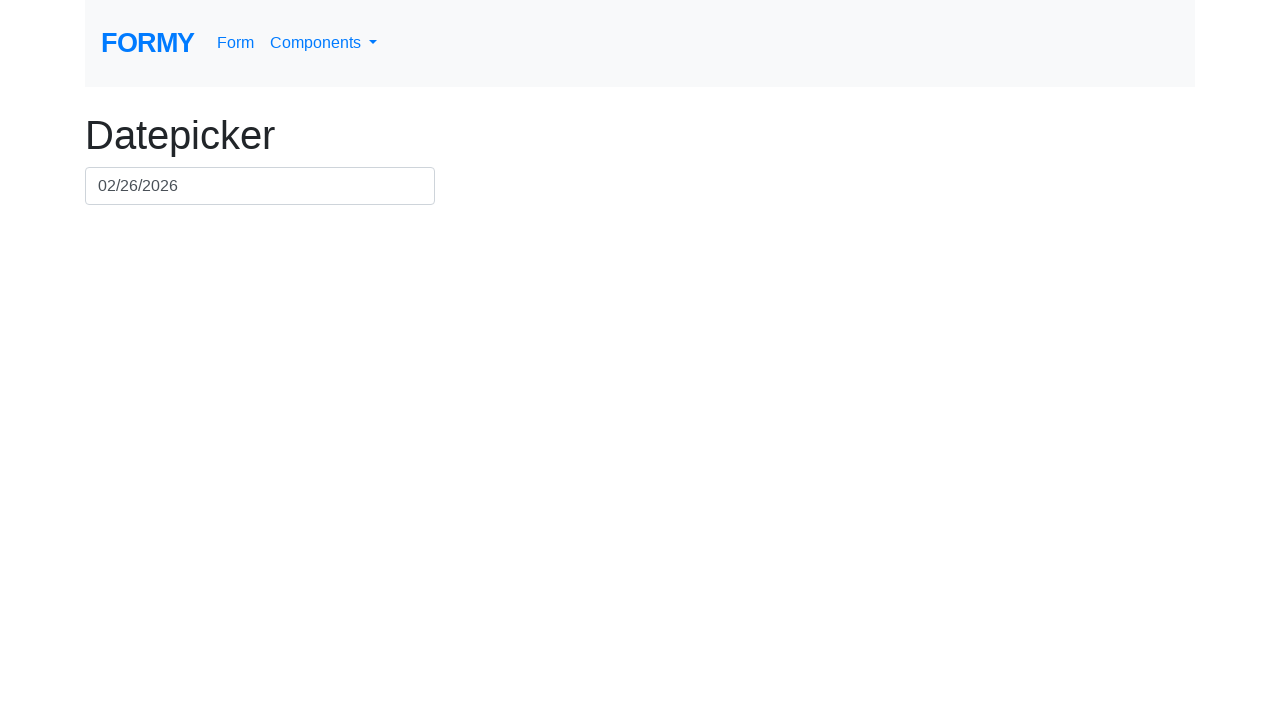

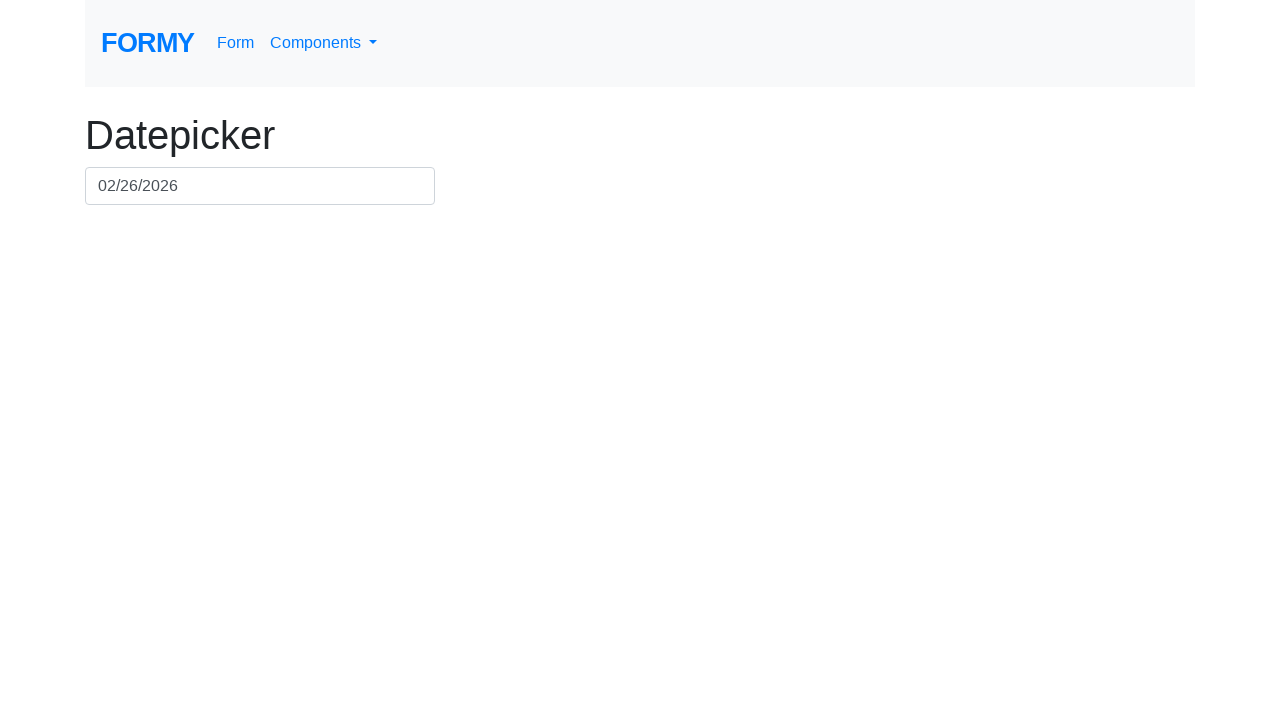